Tests navigation to the Release Notes page via sidebar by clicking the Release notes link and verifying the URL and page heading.

Starting URL: https://docs.qameta.io/allure-testops/

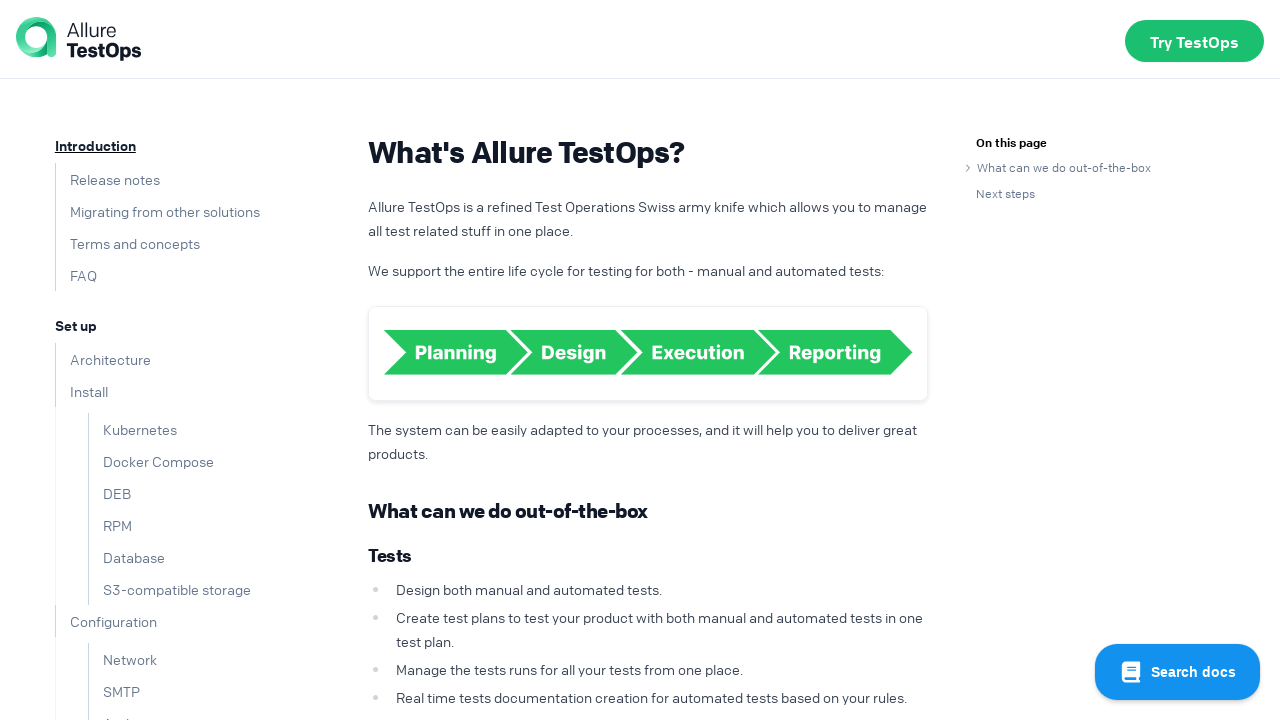

Clicked 'Release notes' link in sidebar at (107, 179) on text=Release notes
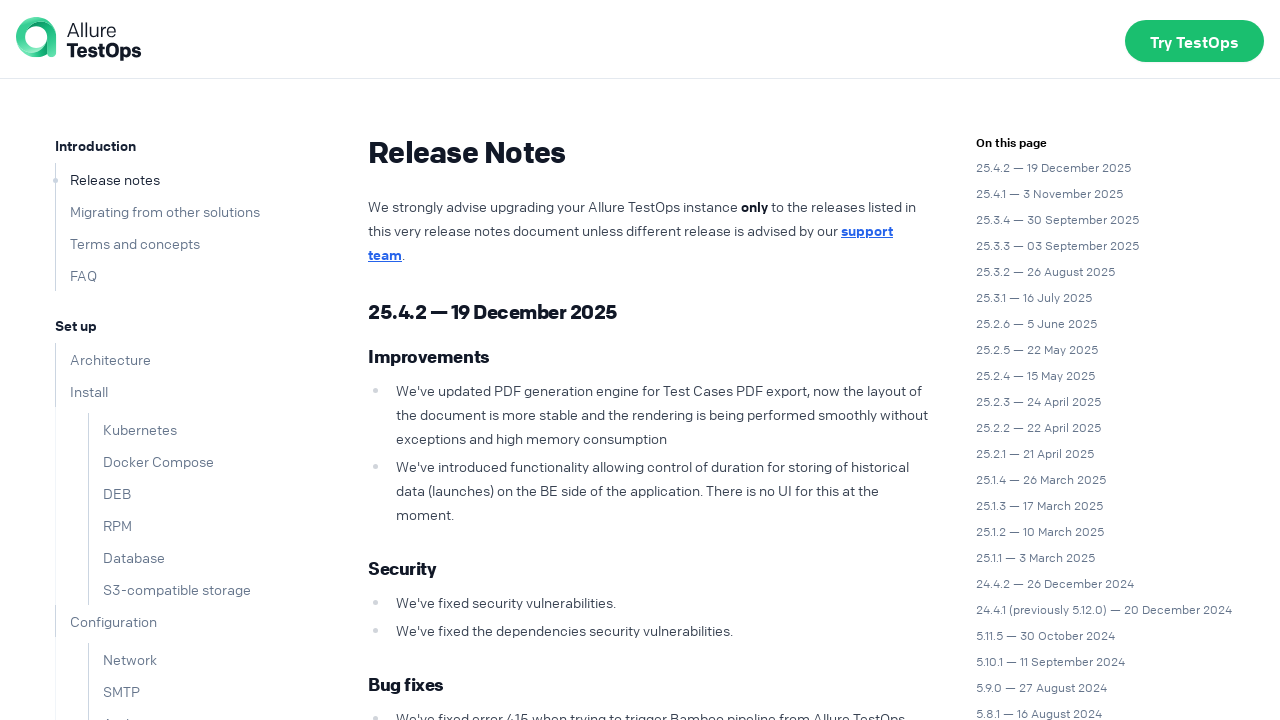

Verified URL contains 'release-notes'
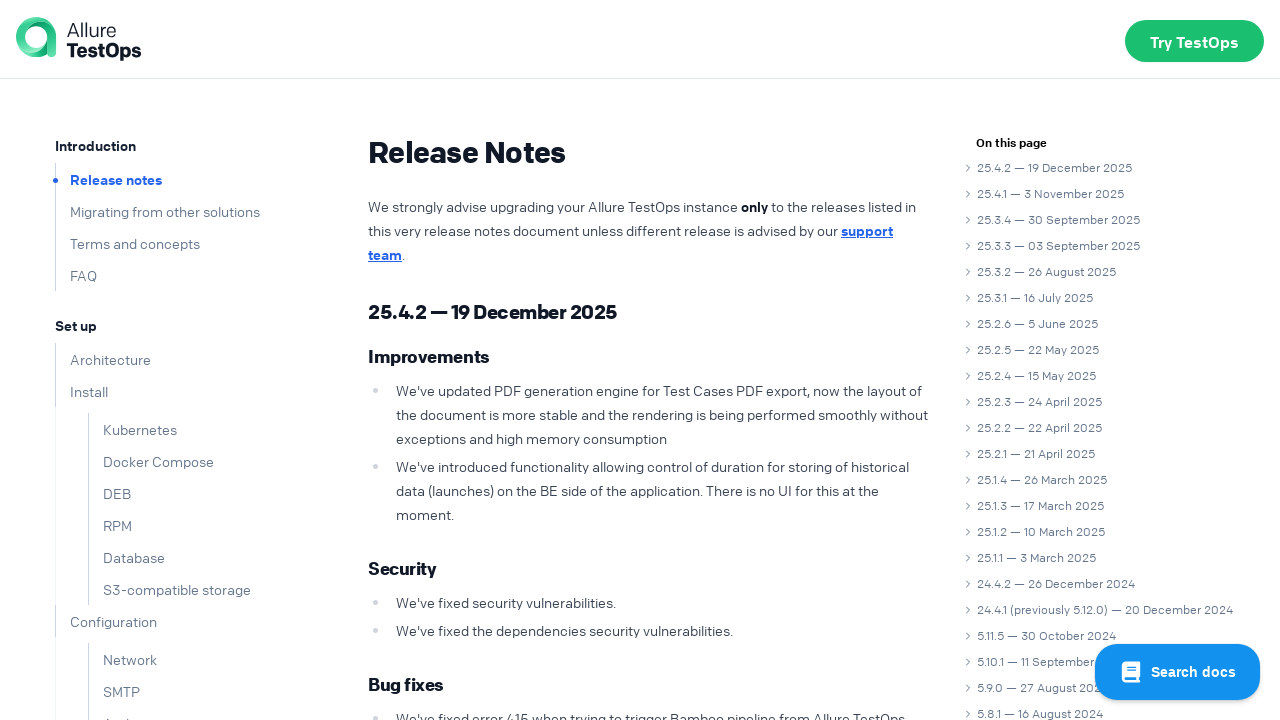

Verified h1 heading contains 'Release Notes'
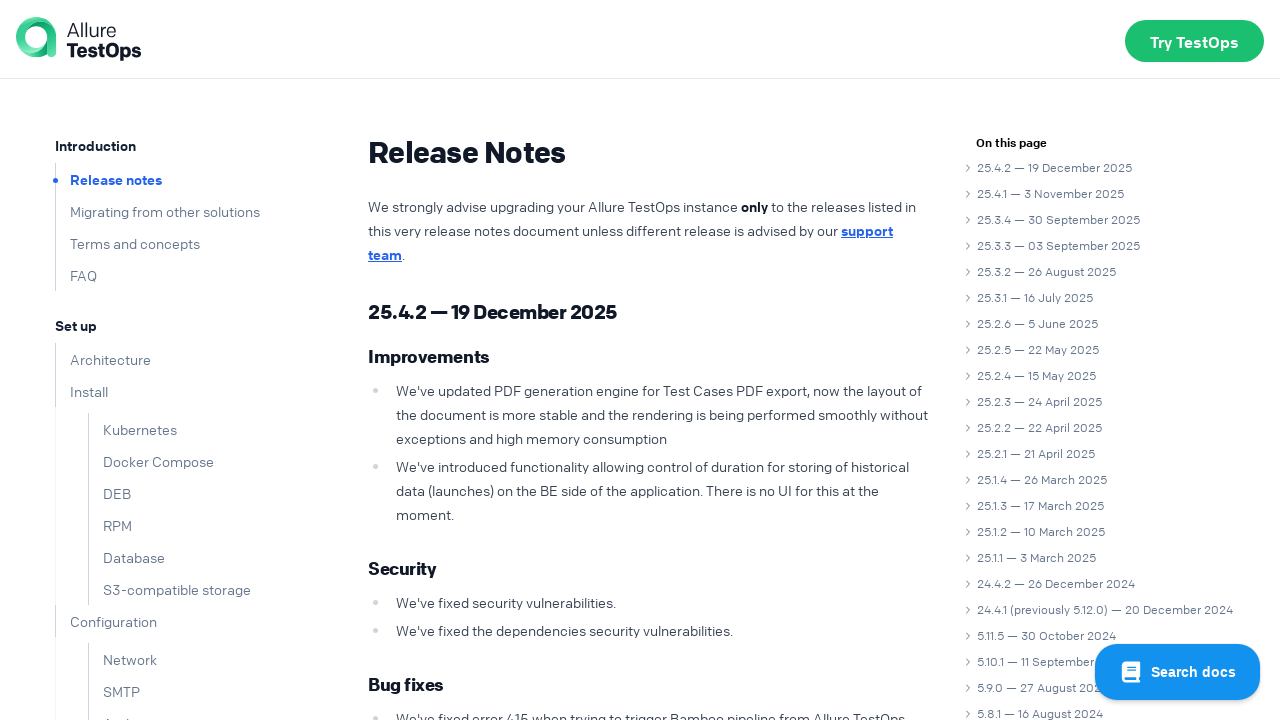

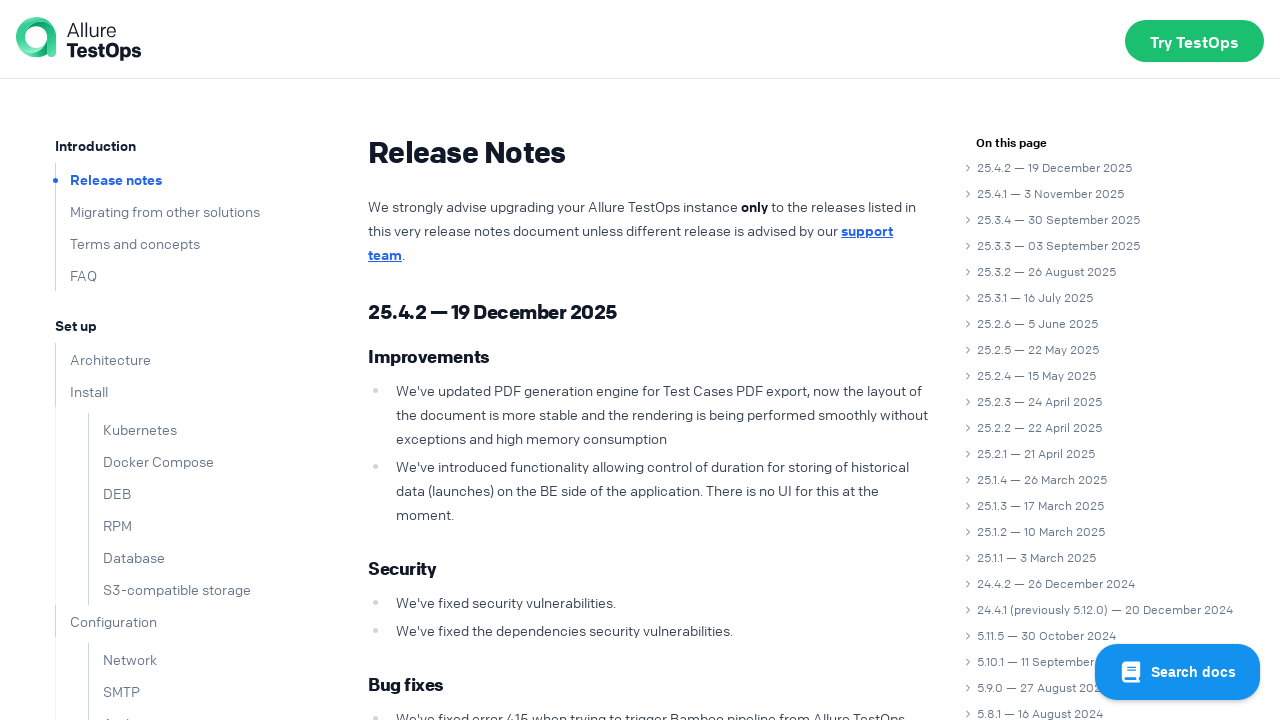